Navigates through PTT Stock forum pages by clicking the previous page button multiple times and displays article titles on each page

Starting URL: https://www.ptt.cc/bbs/Stock/index.html

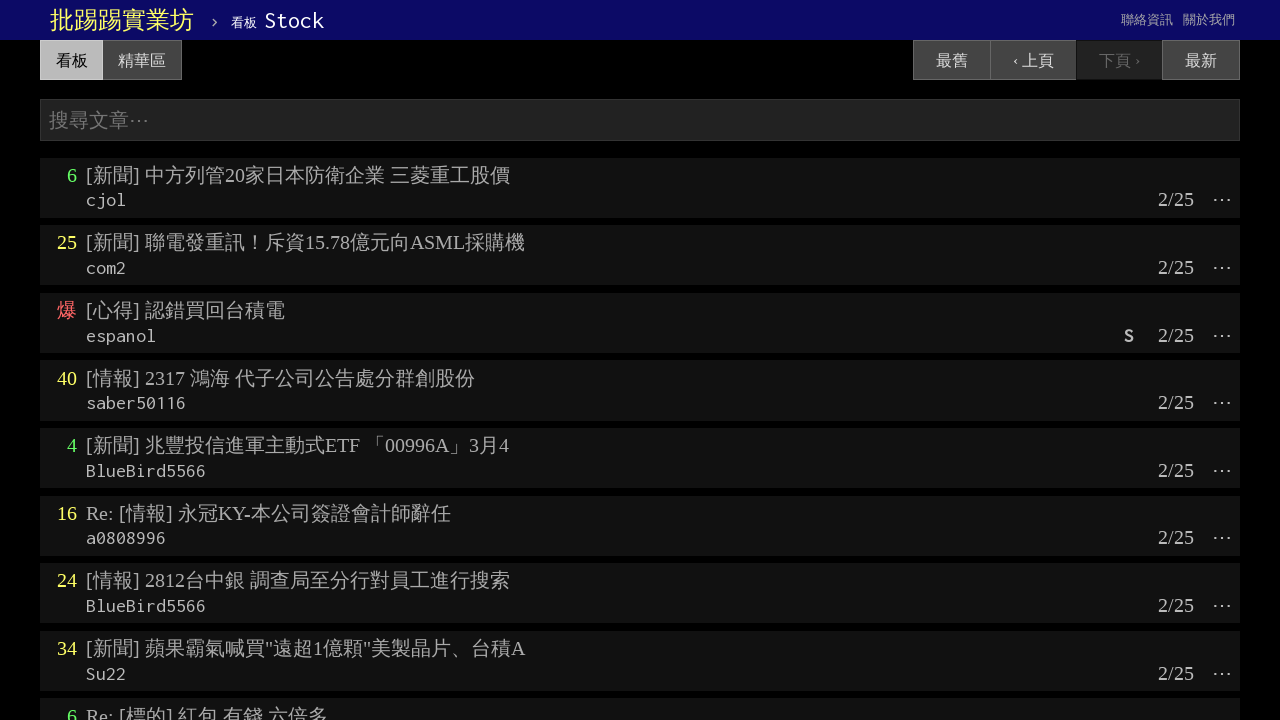

Clicked the previous page button at (1033, 60) on text='‹ 上頁'
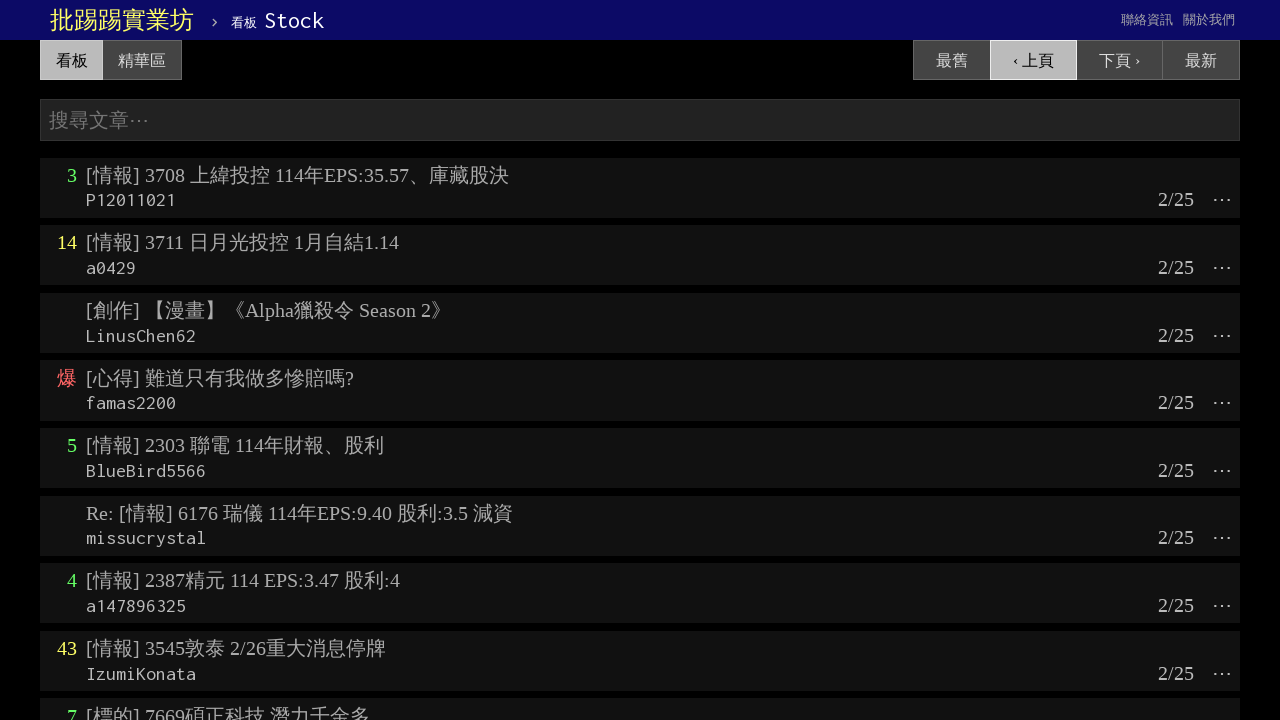

Waited for page titles to load
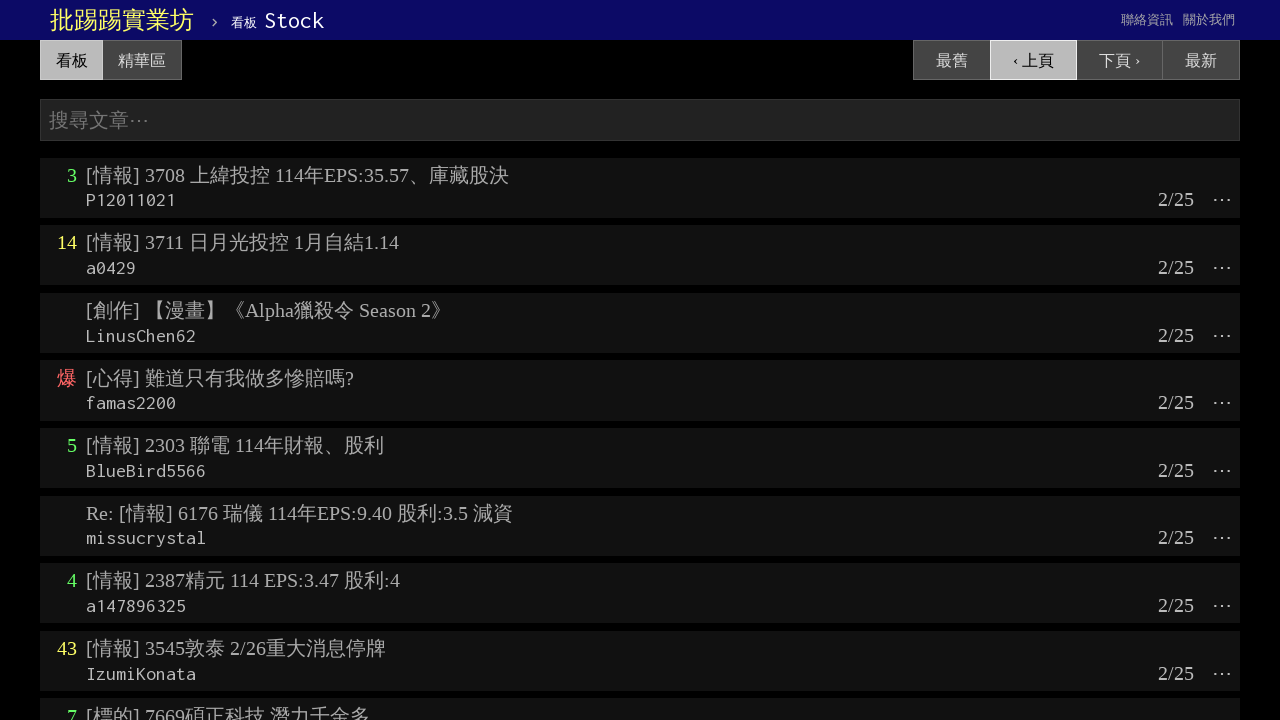

Retrieved all article titles on current page (found 20 titles)
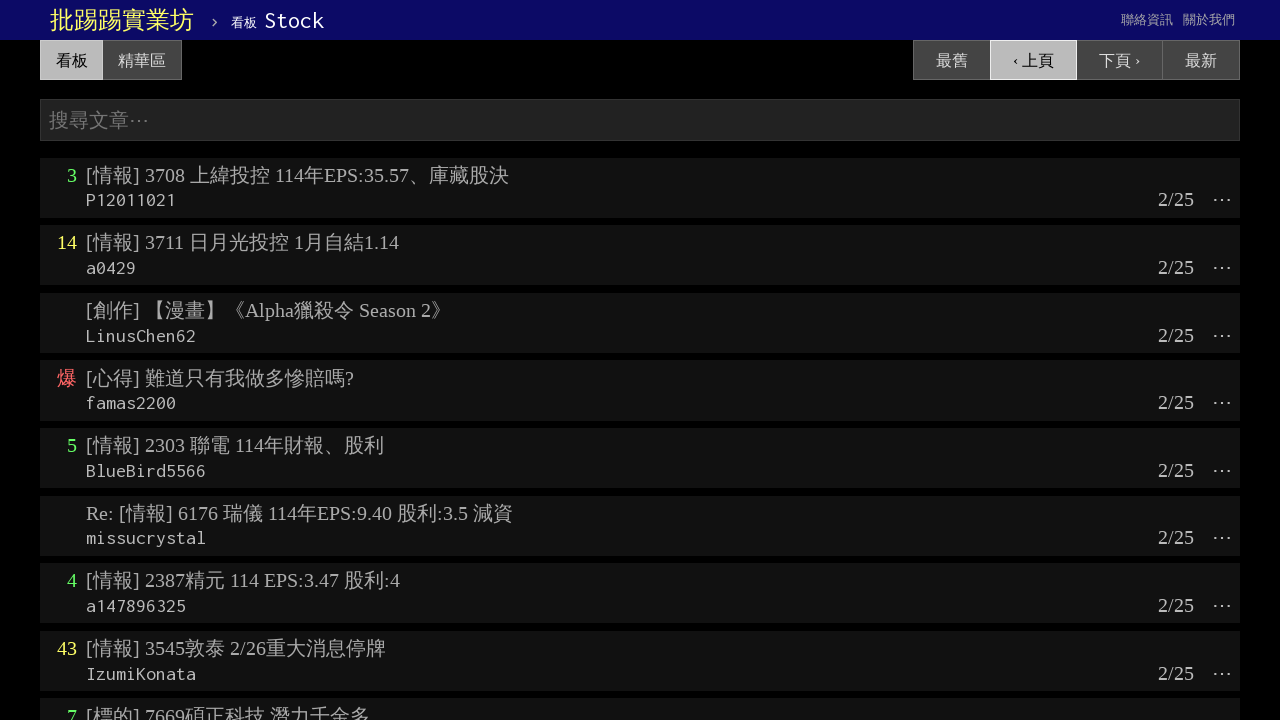

Clicked the previous page button at (1033, 60) on text='‹ 上頁'
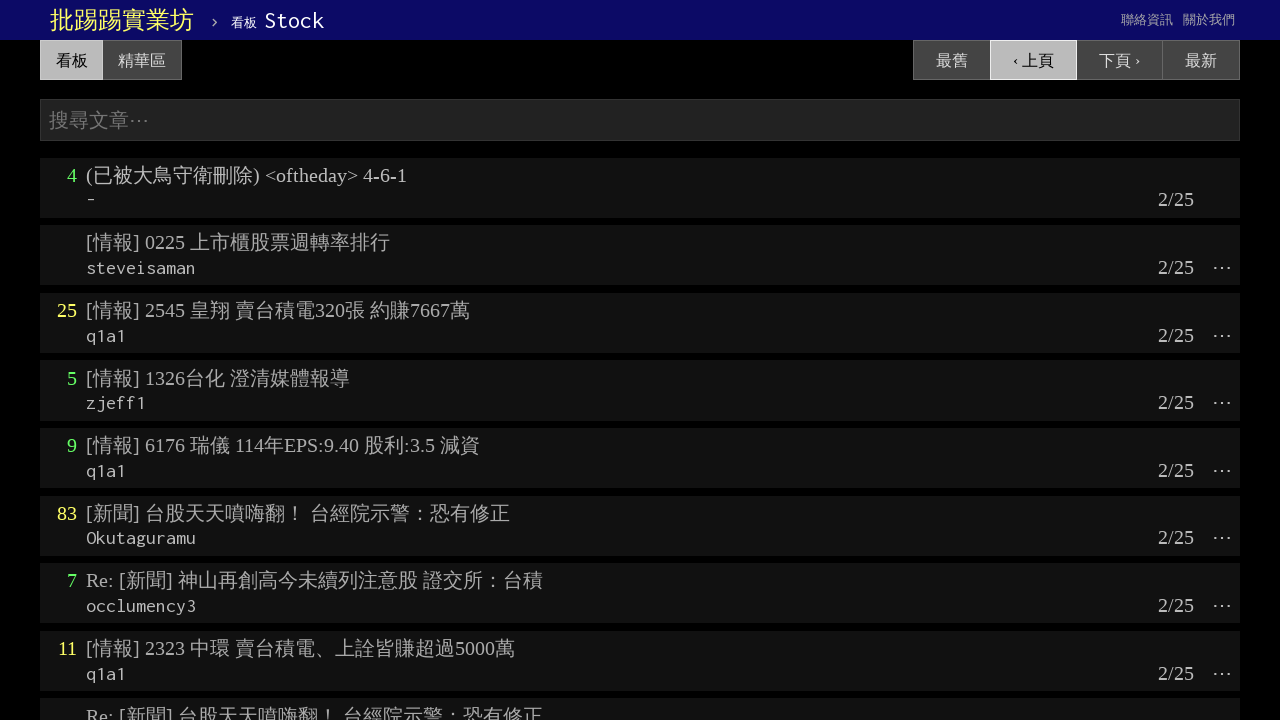

Waited for page titles to load
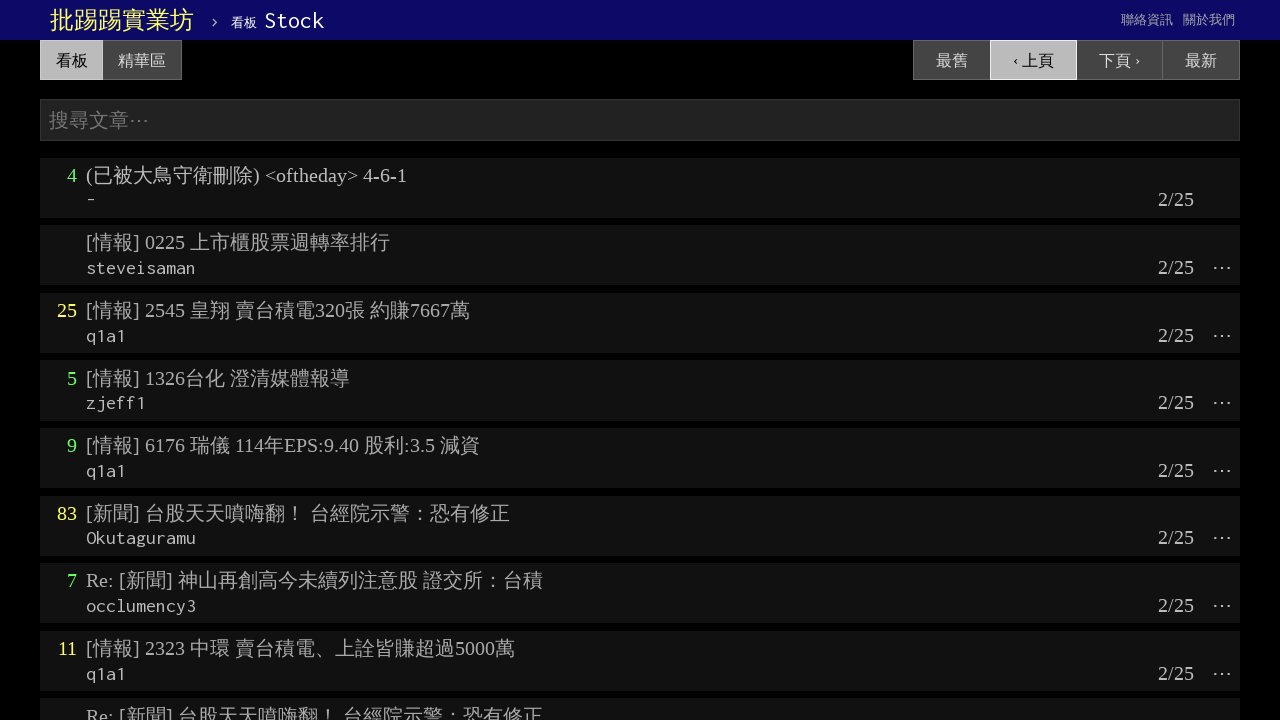

Retrieved all article titles on current page (found 20 titles)
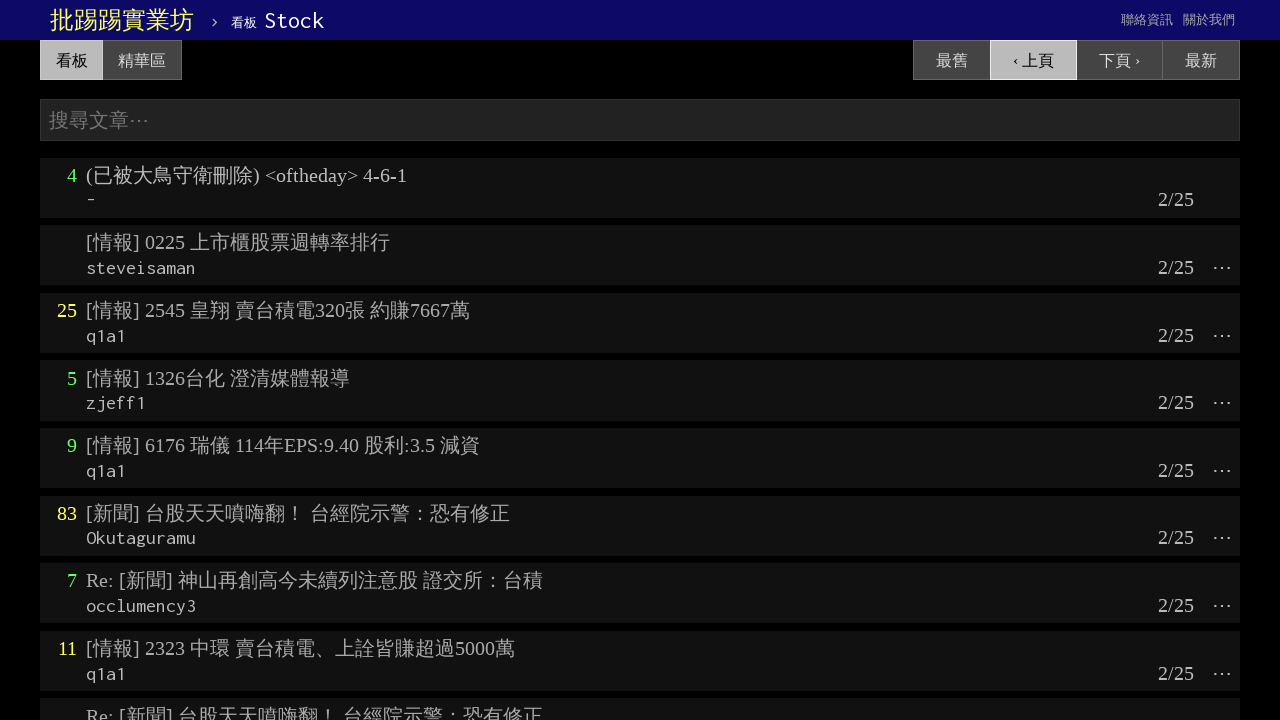

Clicked the previous page button at (1033, 60) on text='‹ 上頁'
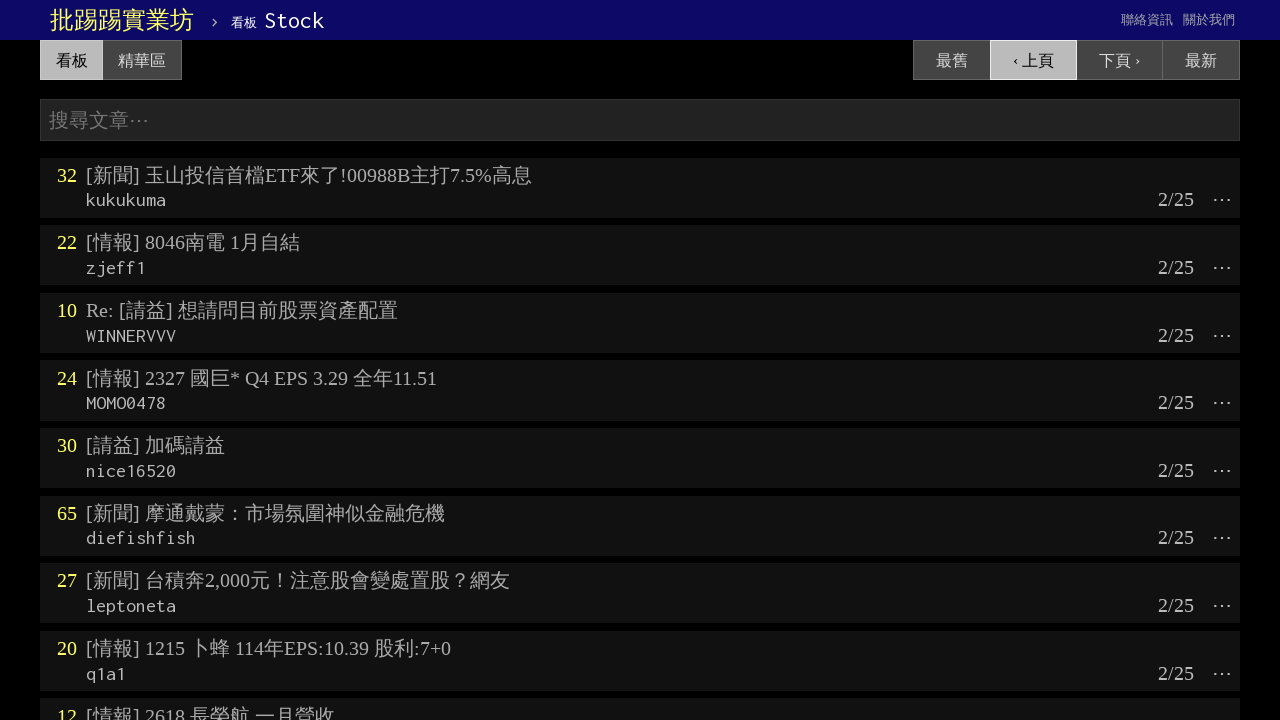

Waited for page titles to load
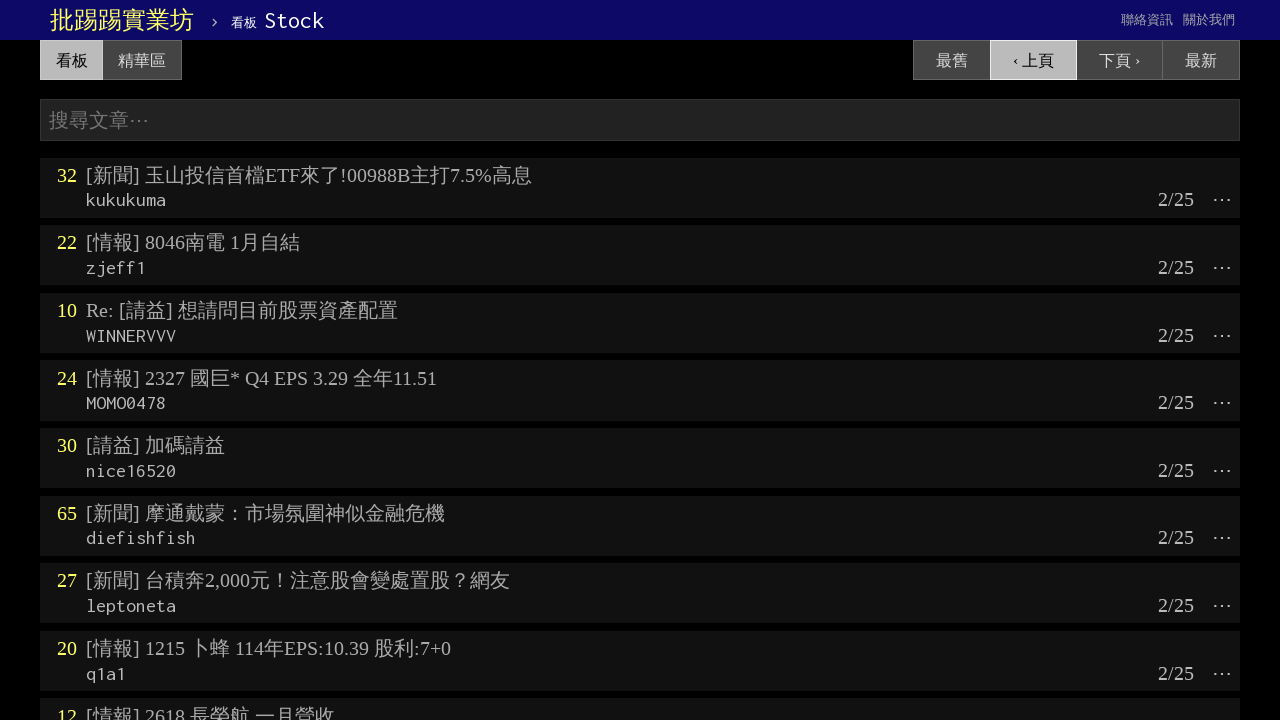

Retrieved all article titles on current page (found 20 titles)
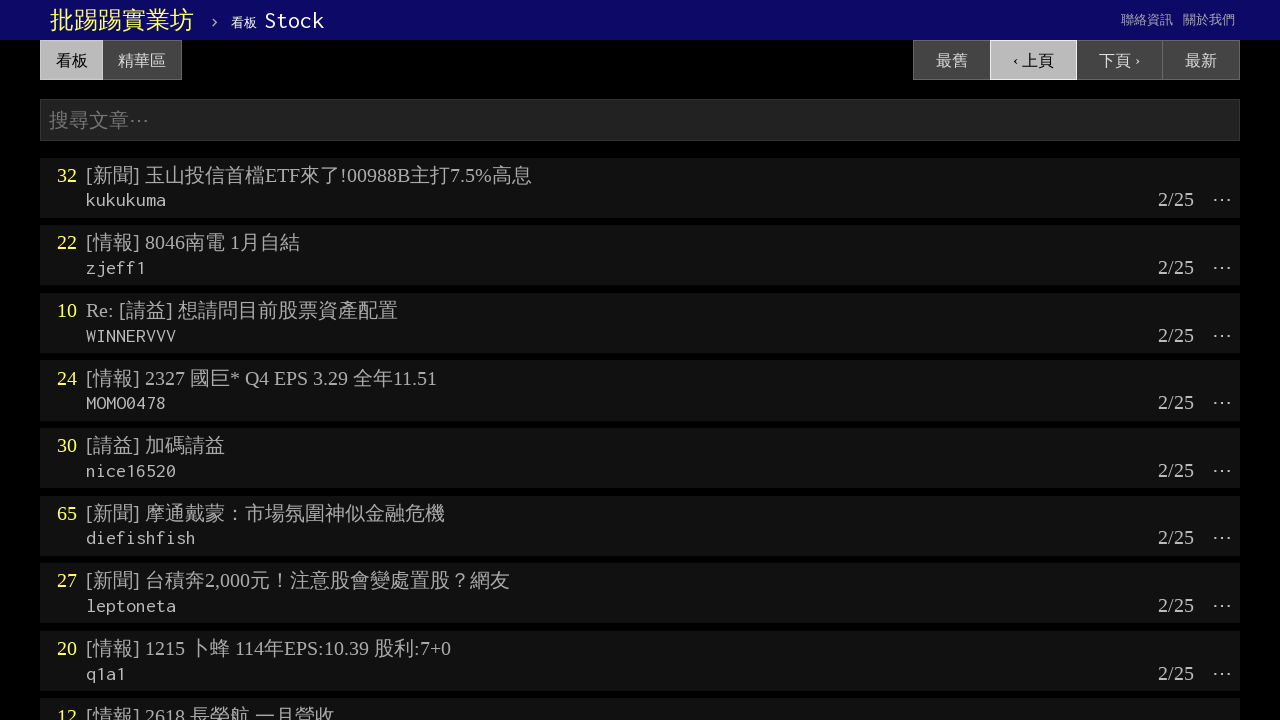

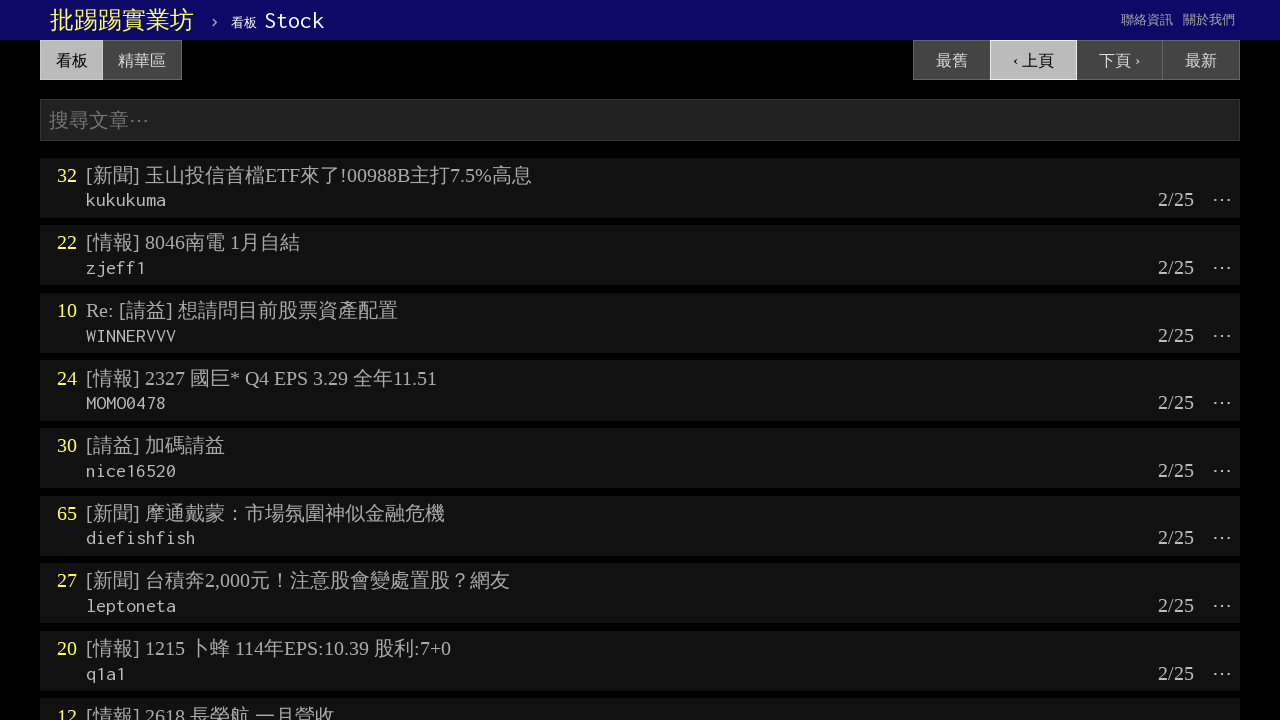